Tests table sorting functionality by clicking the column header, verifying the sort order, and then uses pagination to find and display the price of Rice from the product table

Starting URL: https://rahulshettyacademy.com/seleniumPractise/#/offers

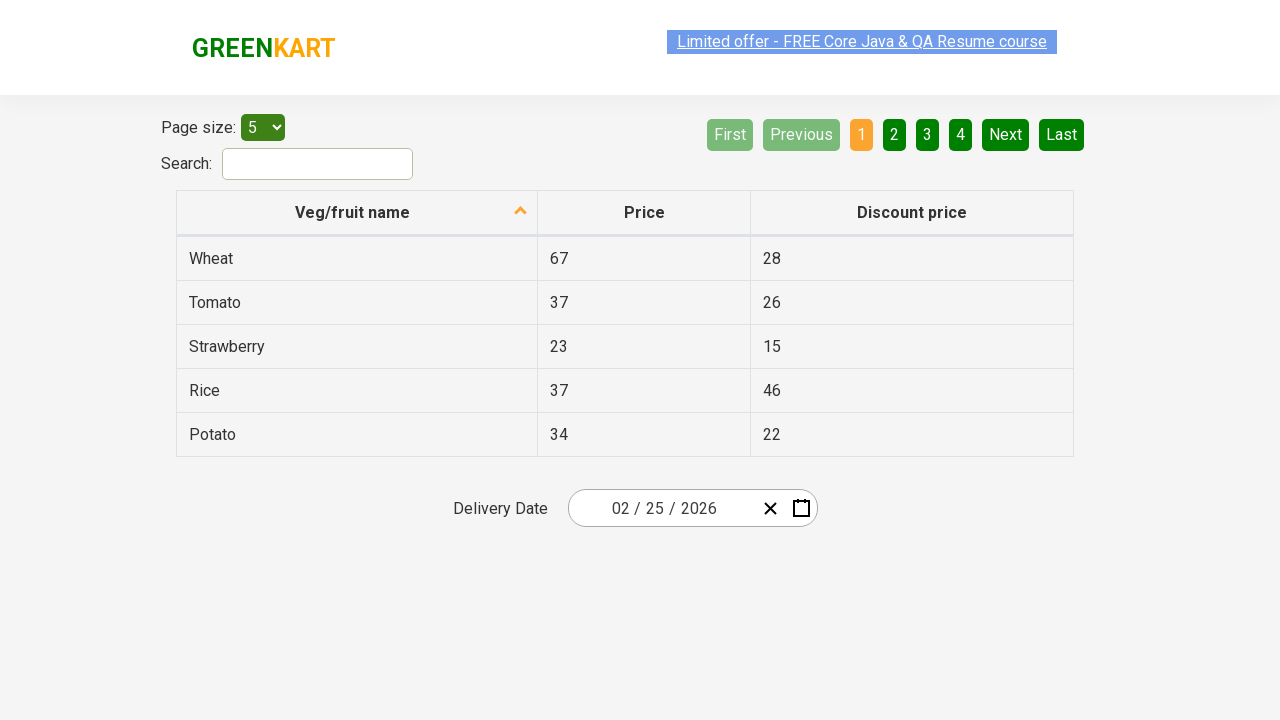

Clicked first column header to sort table at (357, 213) on xpath=//tr/th[1]
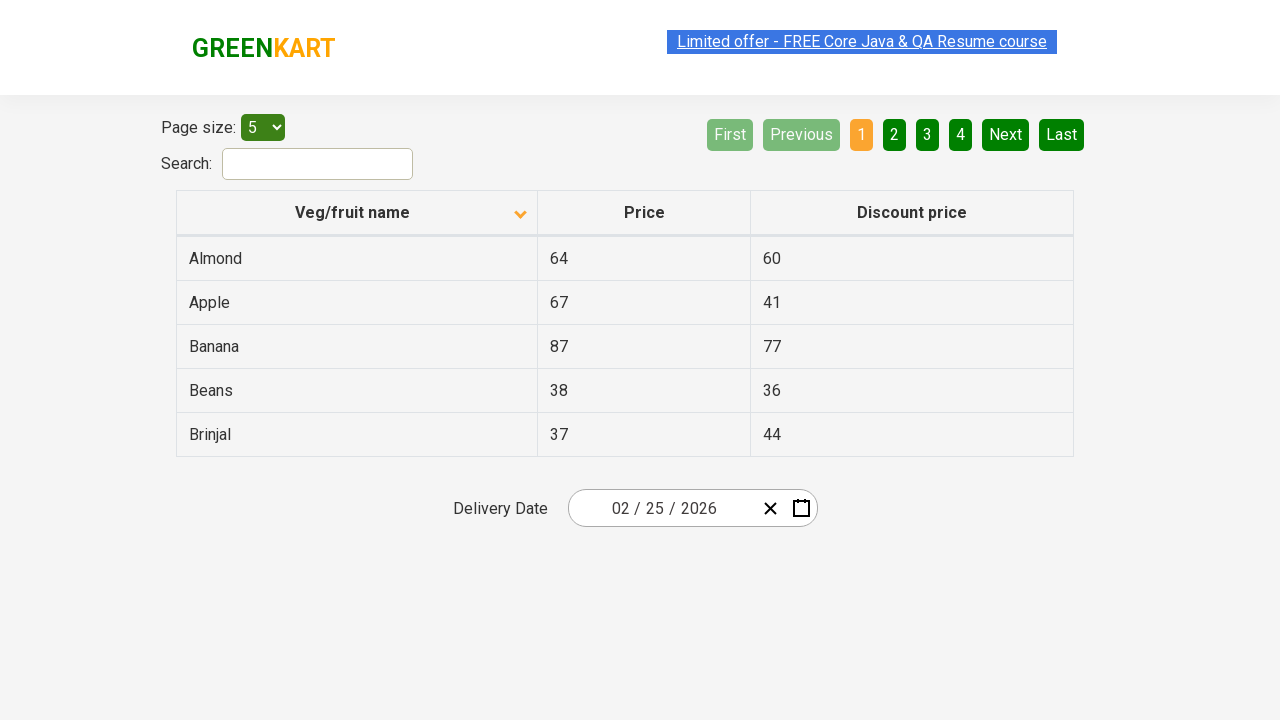

Captured all product names from first column
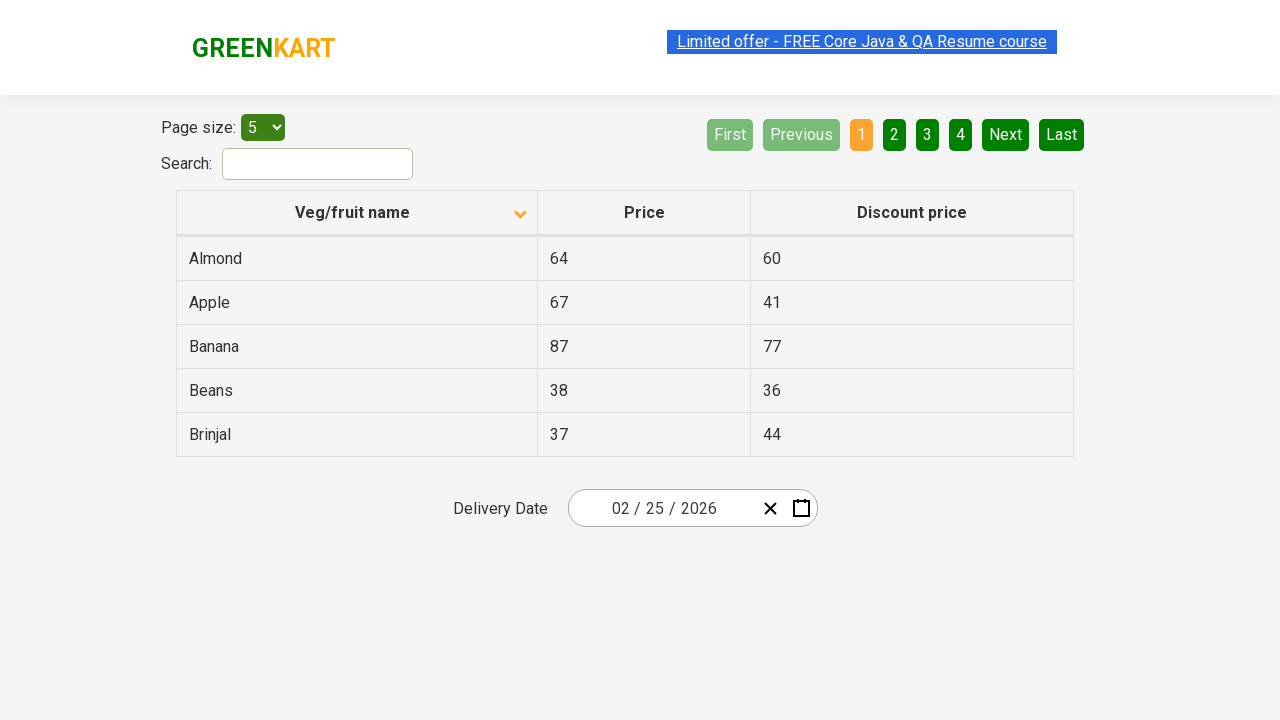

Verified that table is sorted in ascending order
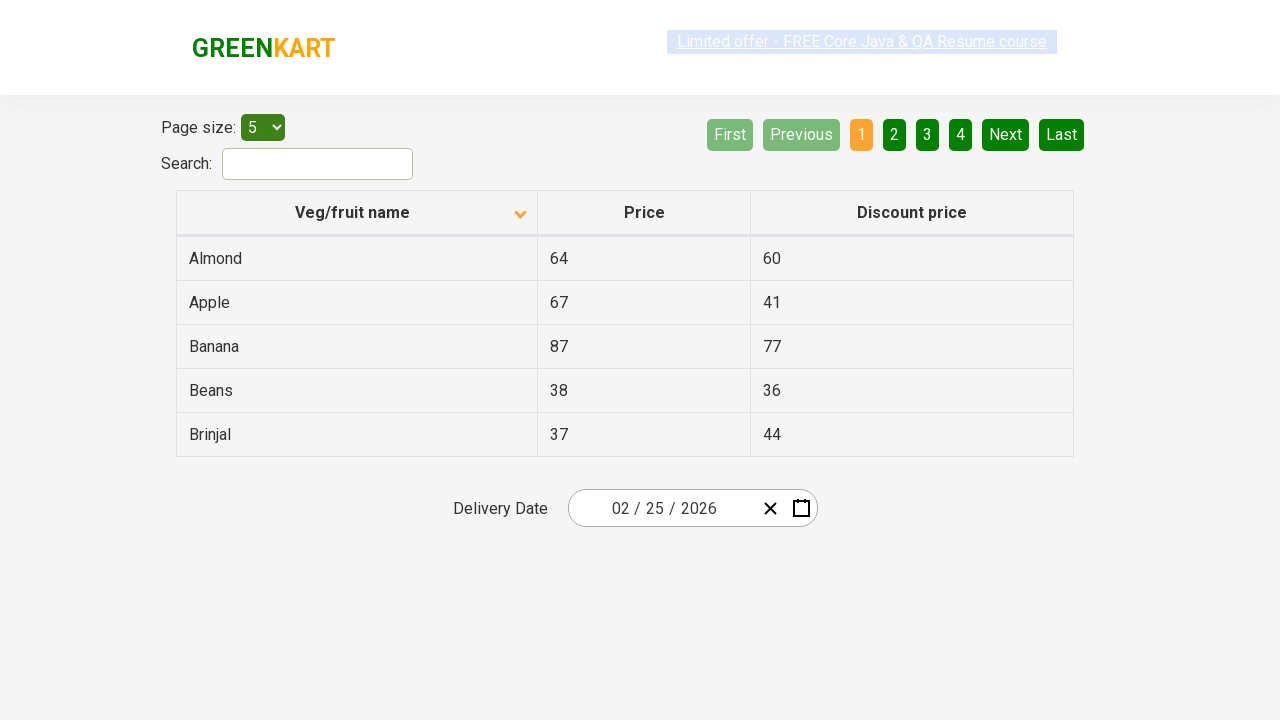

Located all product rows in current page
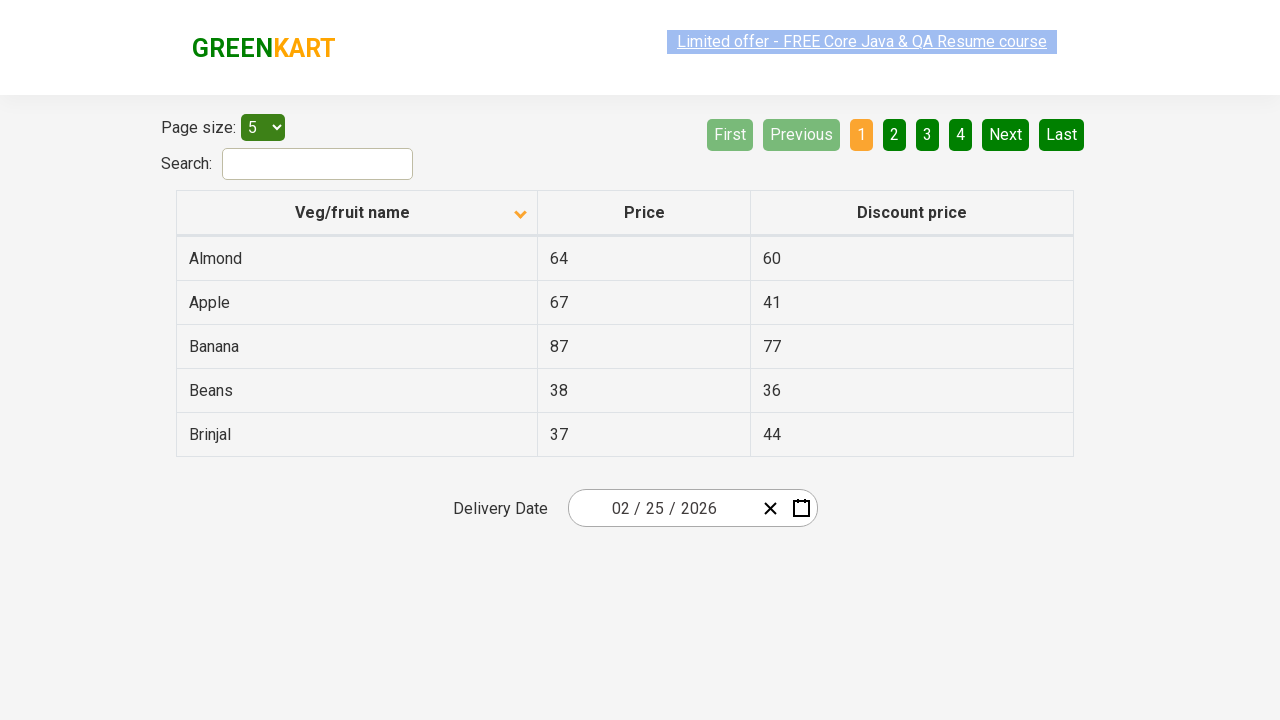

Filtered rows to find Rice product
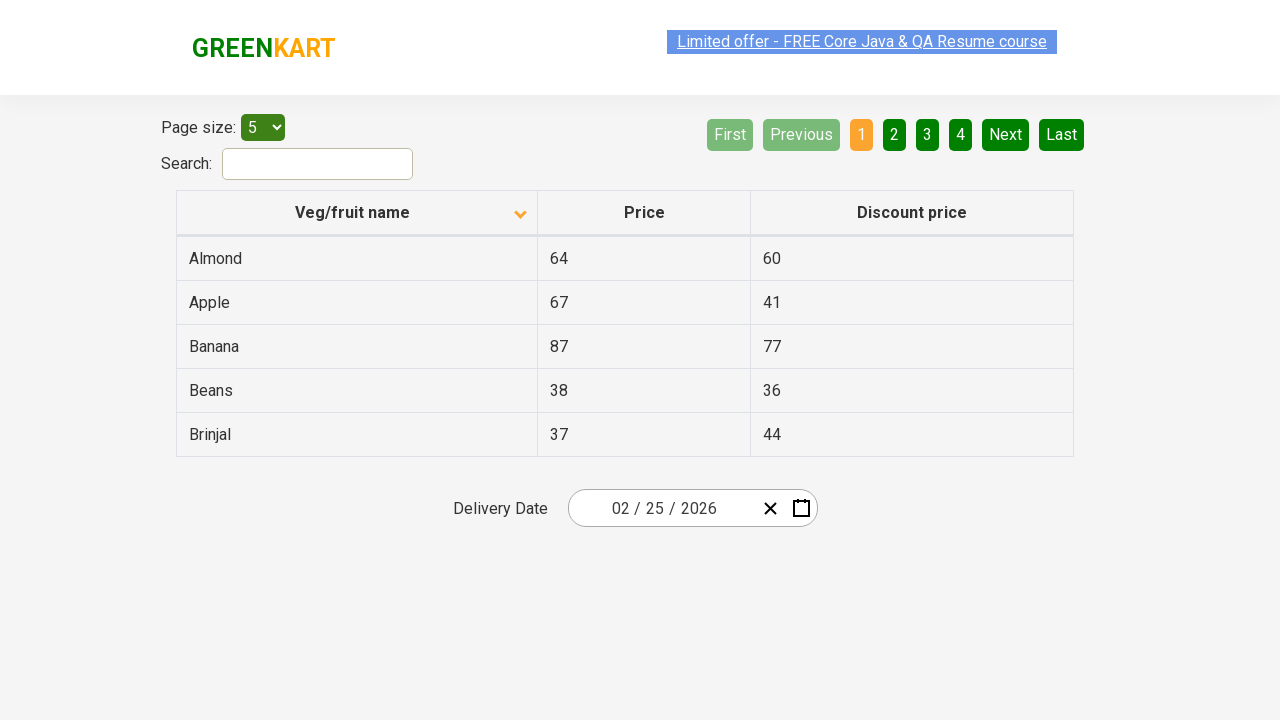

Checked for next pagination button
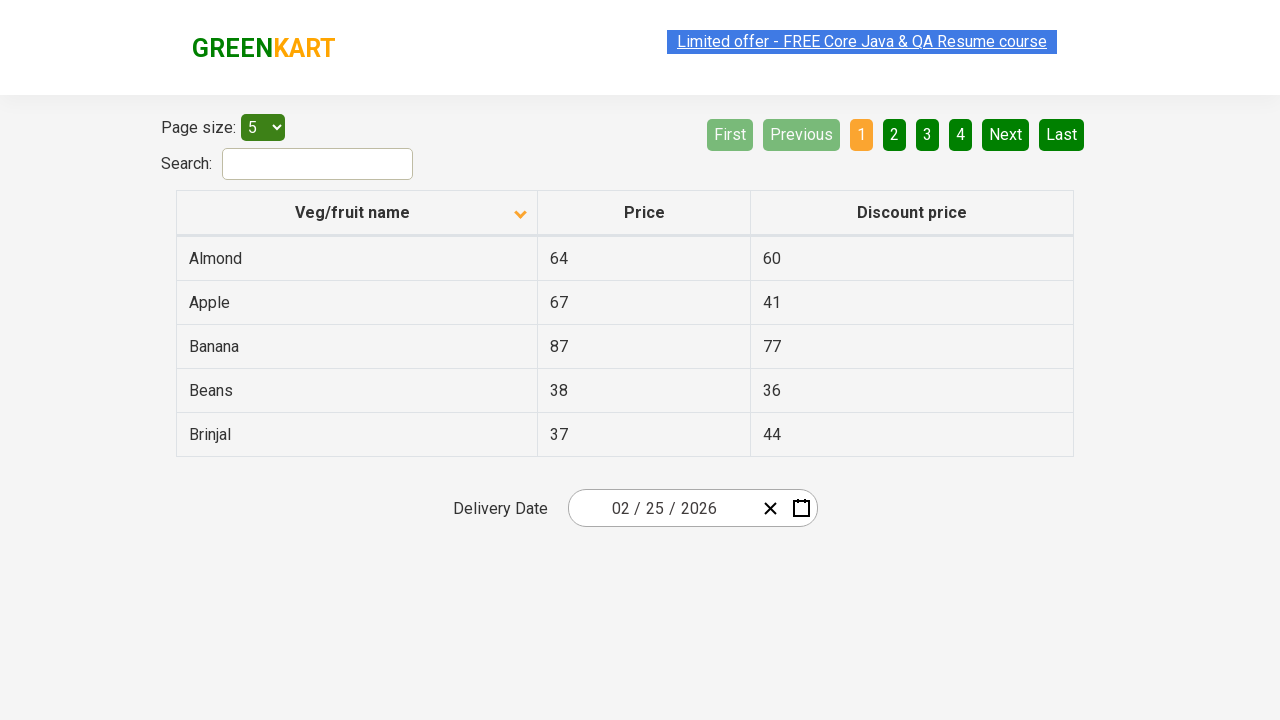

Clicked next button to go to next page at (1006, 134) on a[aria-label='Next']
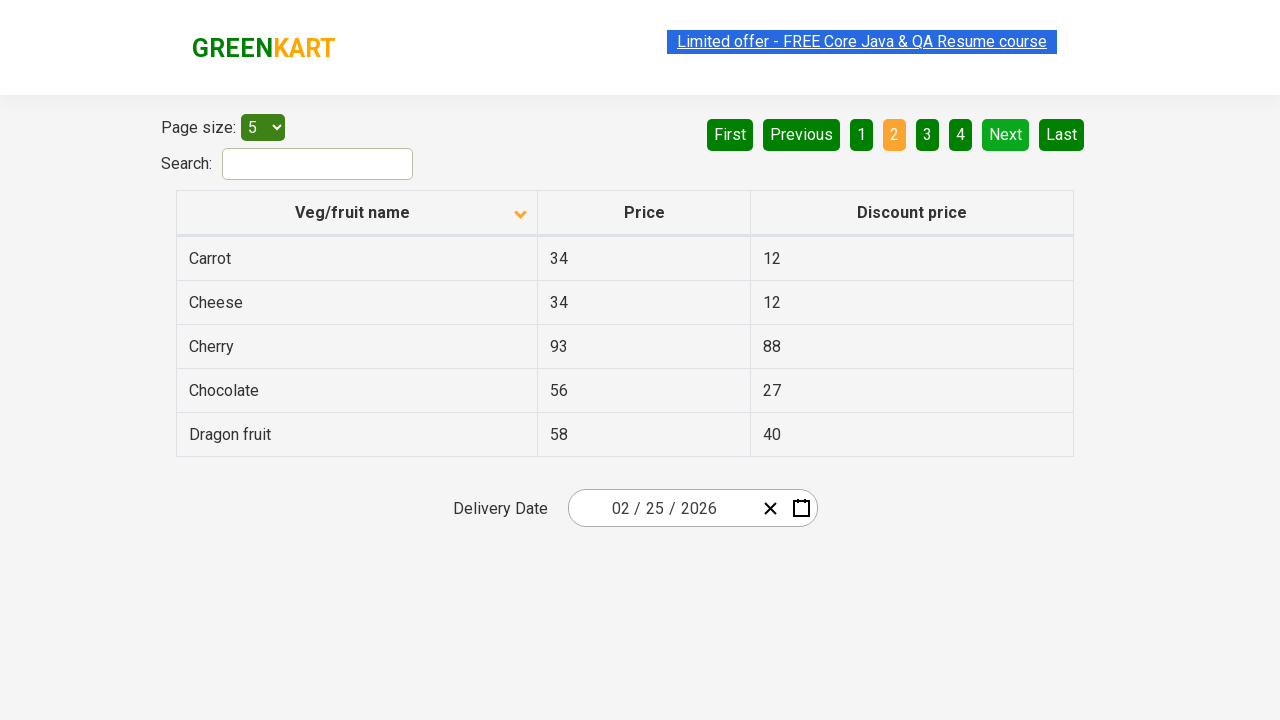

Waited for next page to load
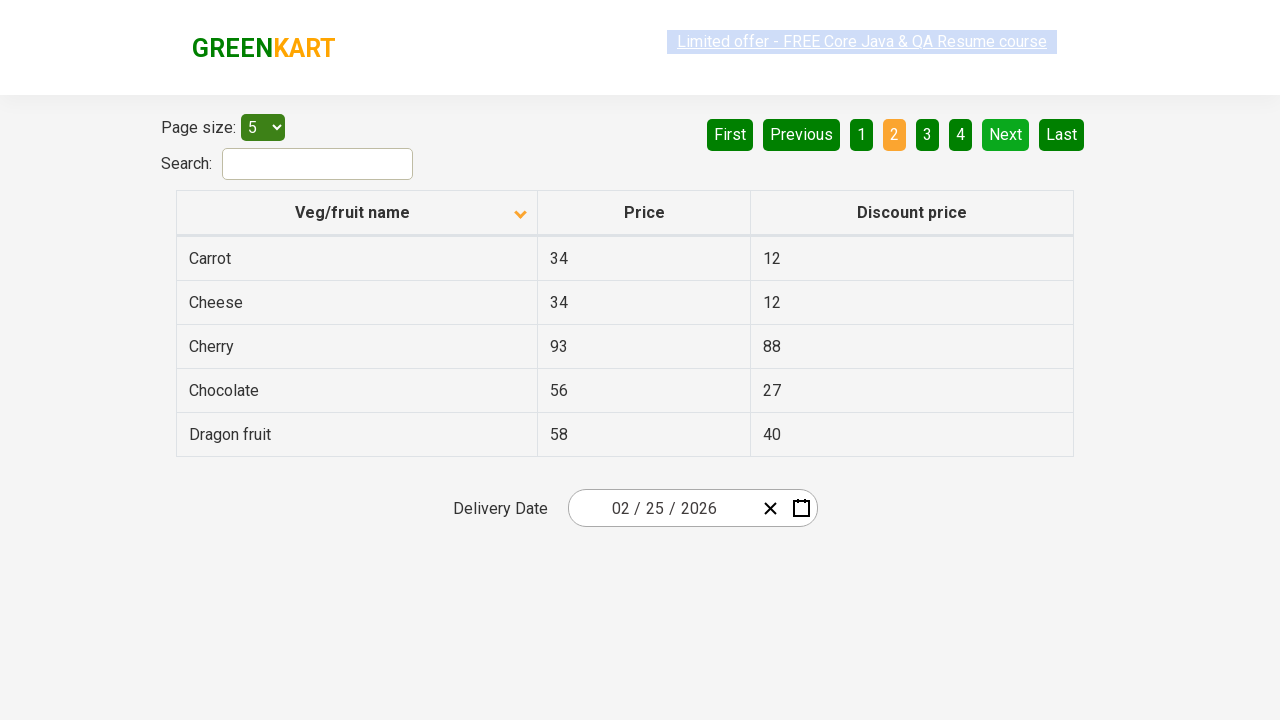

Located all product rows in current page
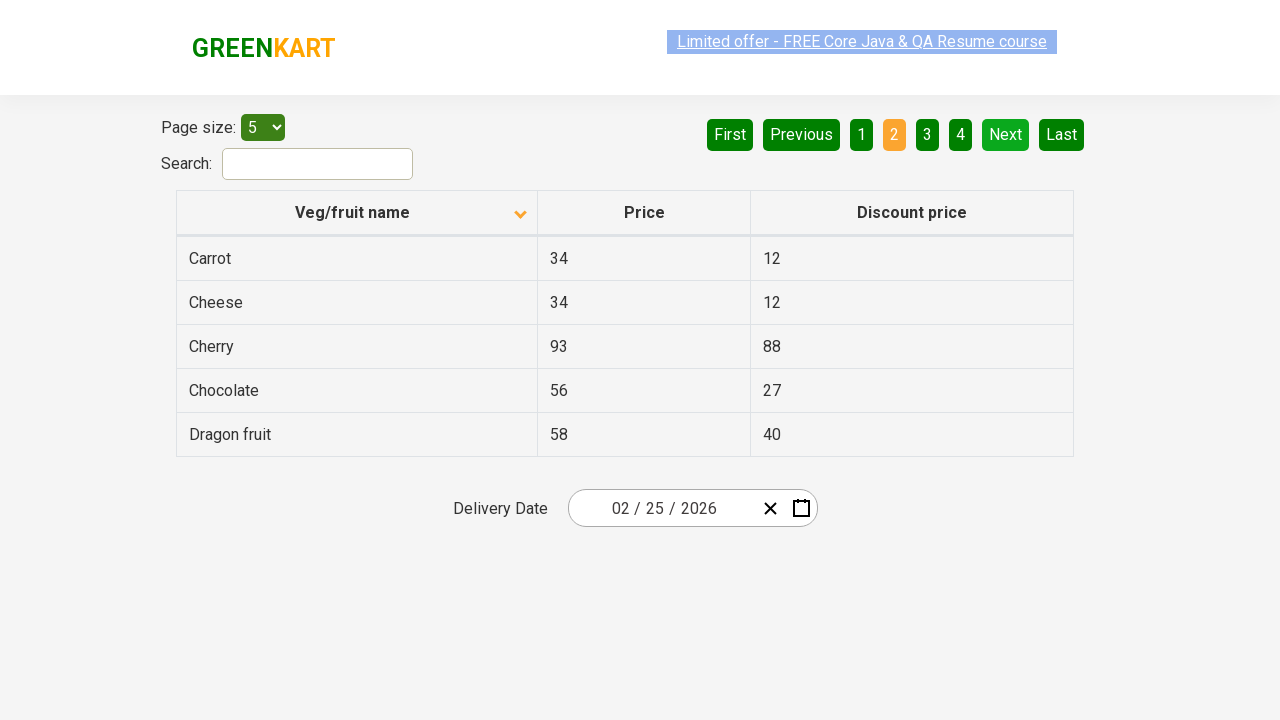

Filtered rows to find Rice product
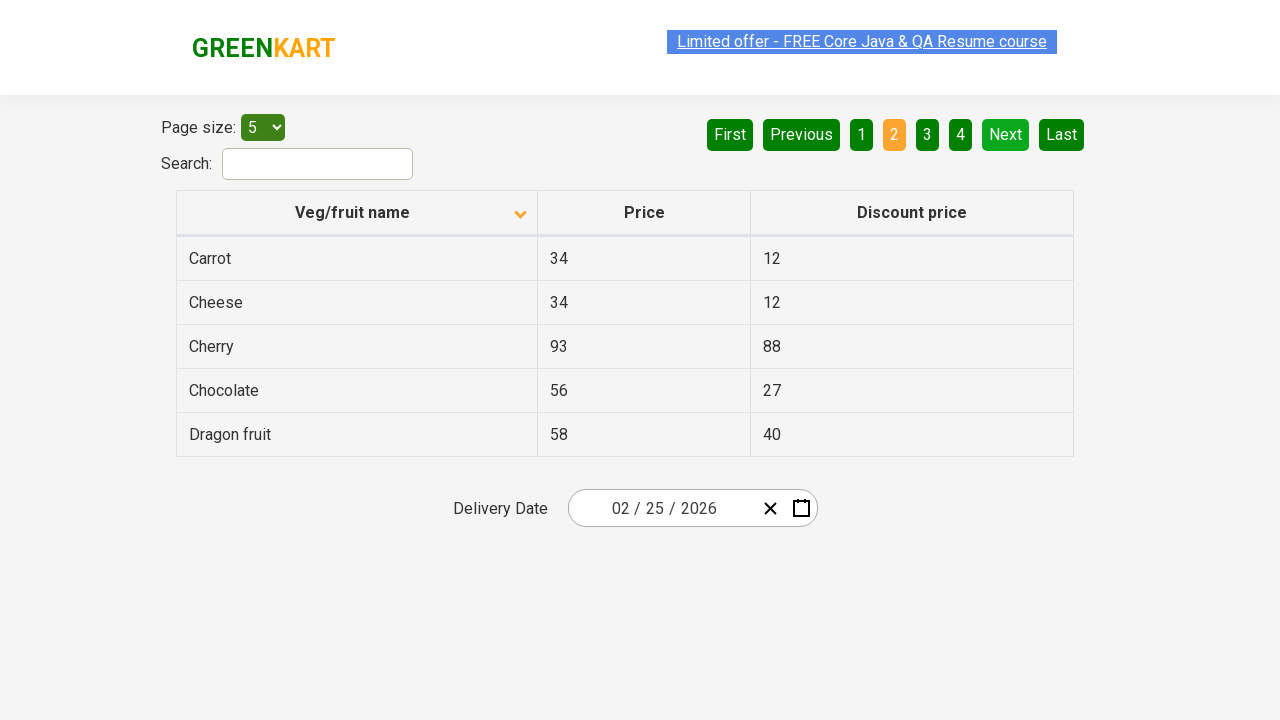

Checked for next pagination button
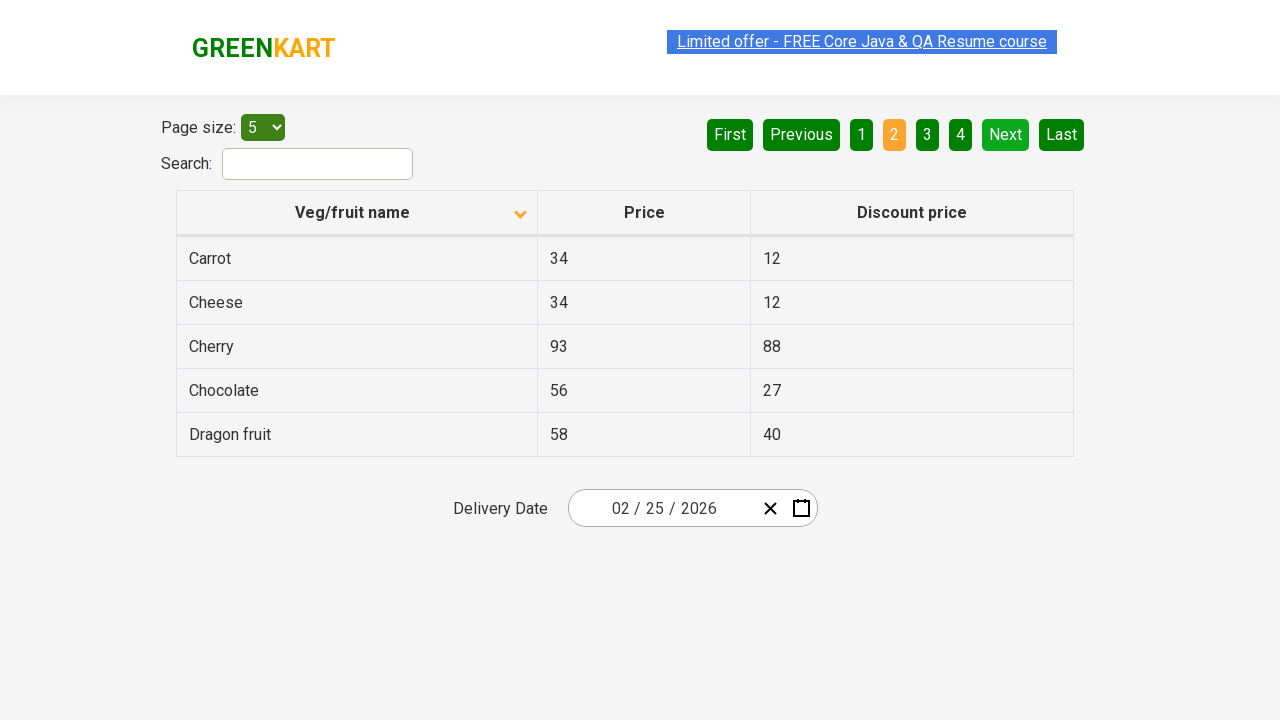

Clicked next button to go to next page at (1006, 134) on a[aria-label='Next']
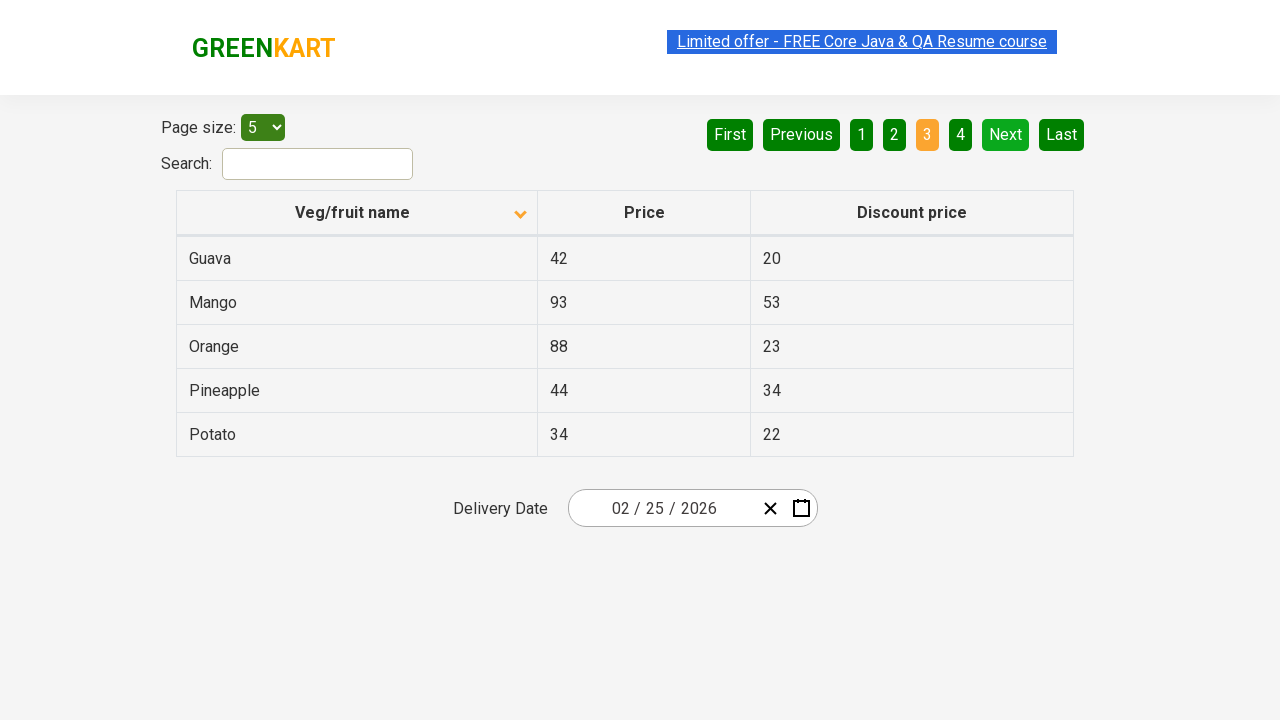

Waited for next page to load
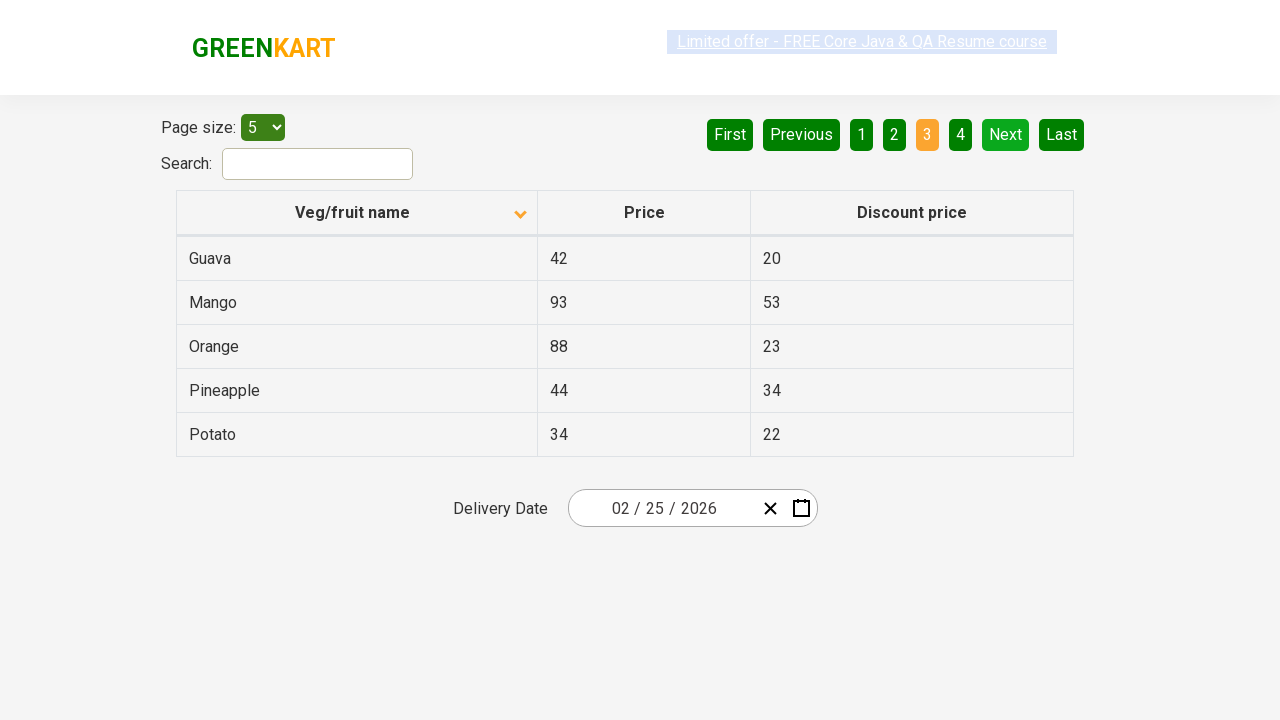

Located all product rows in current page
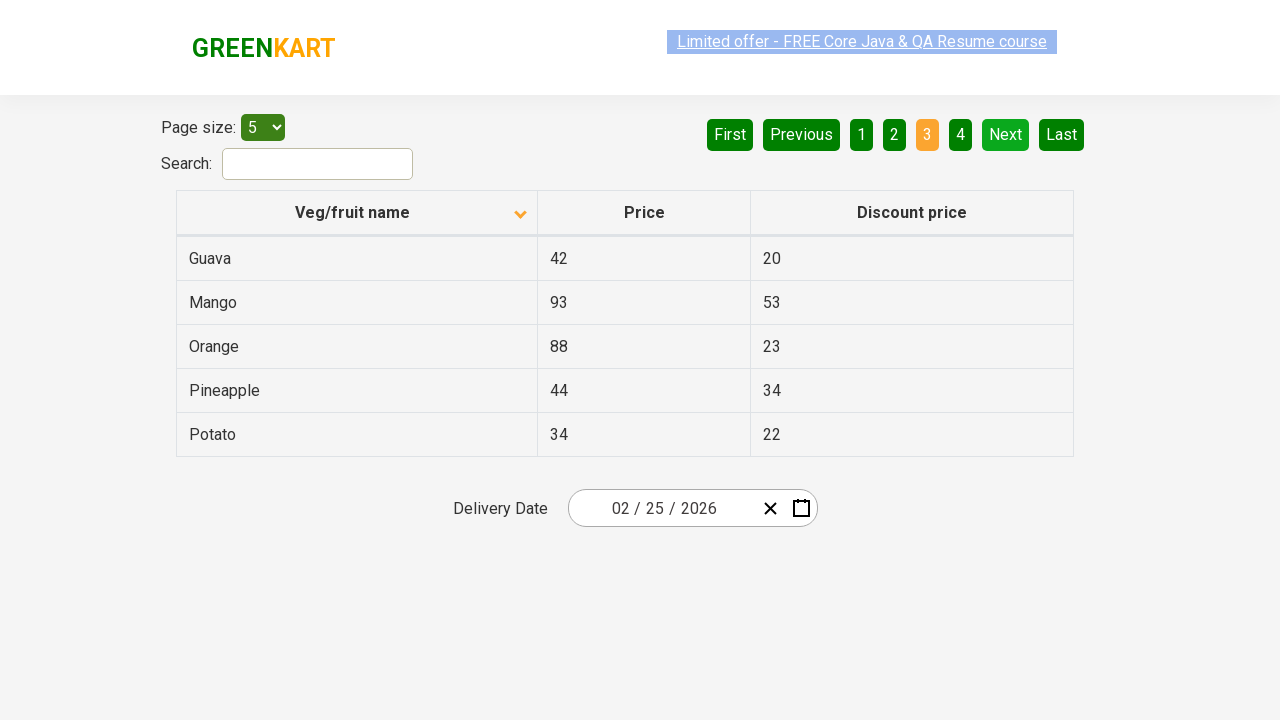

Filtered rows to find Rice product
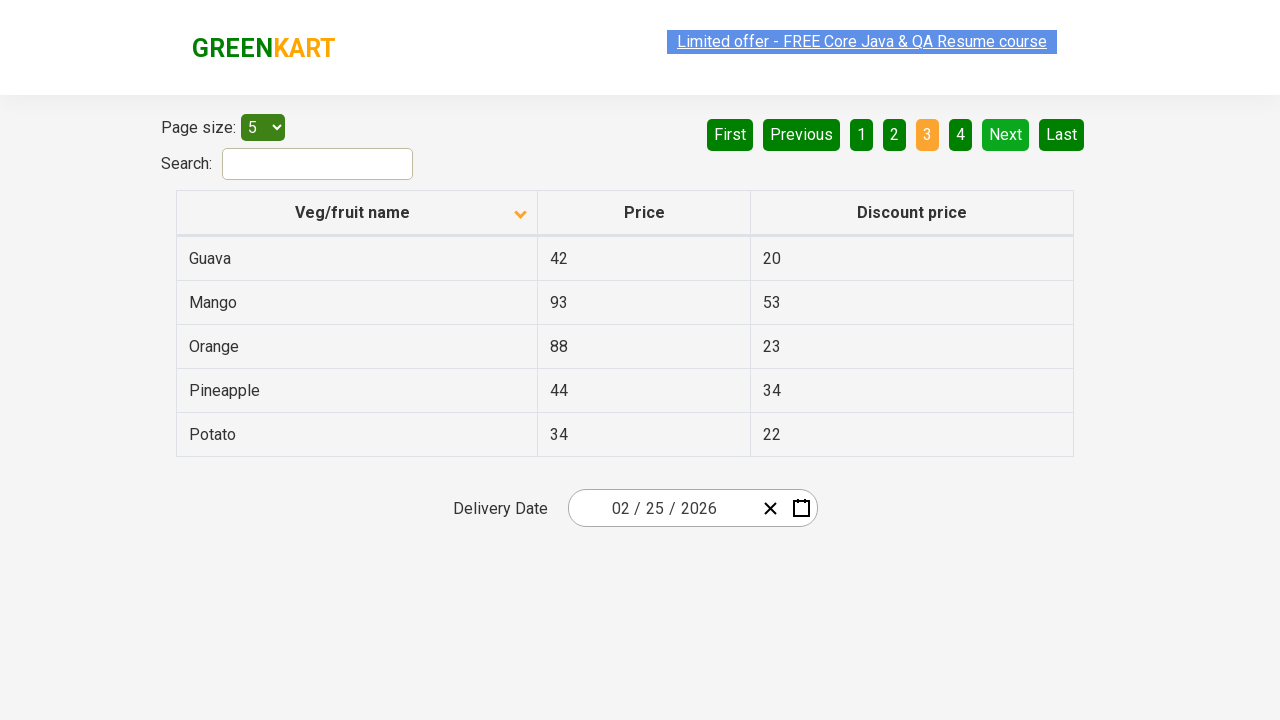

Checked for next pagination button
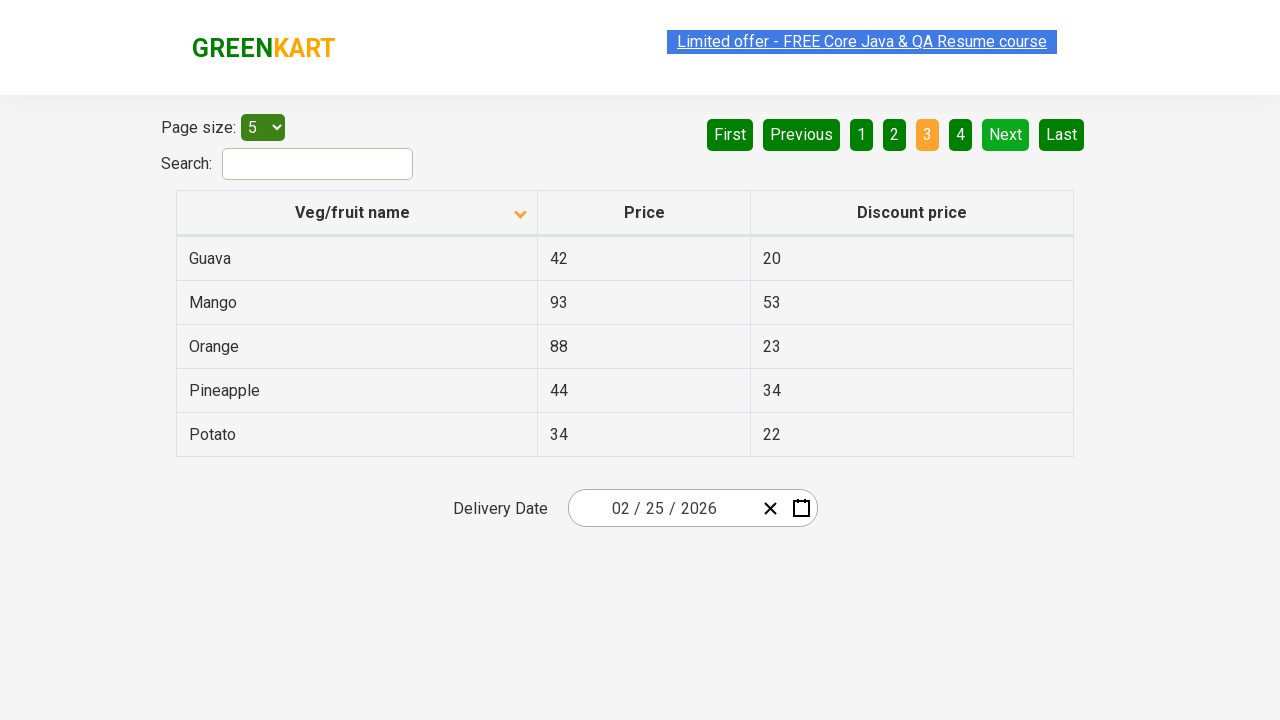

Clicked next button to go to next page at (1006, 134) on a[aria-label='Next']
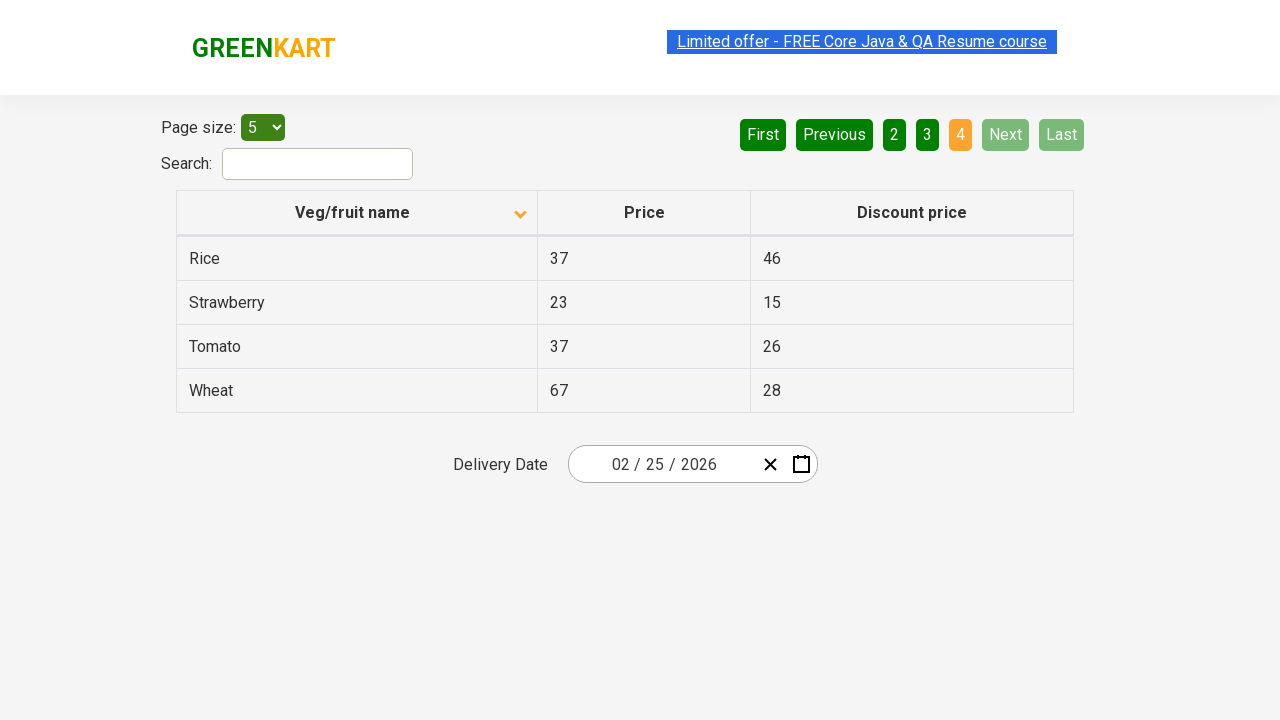

Waited for next page to load
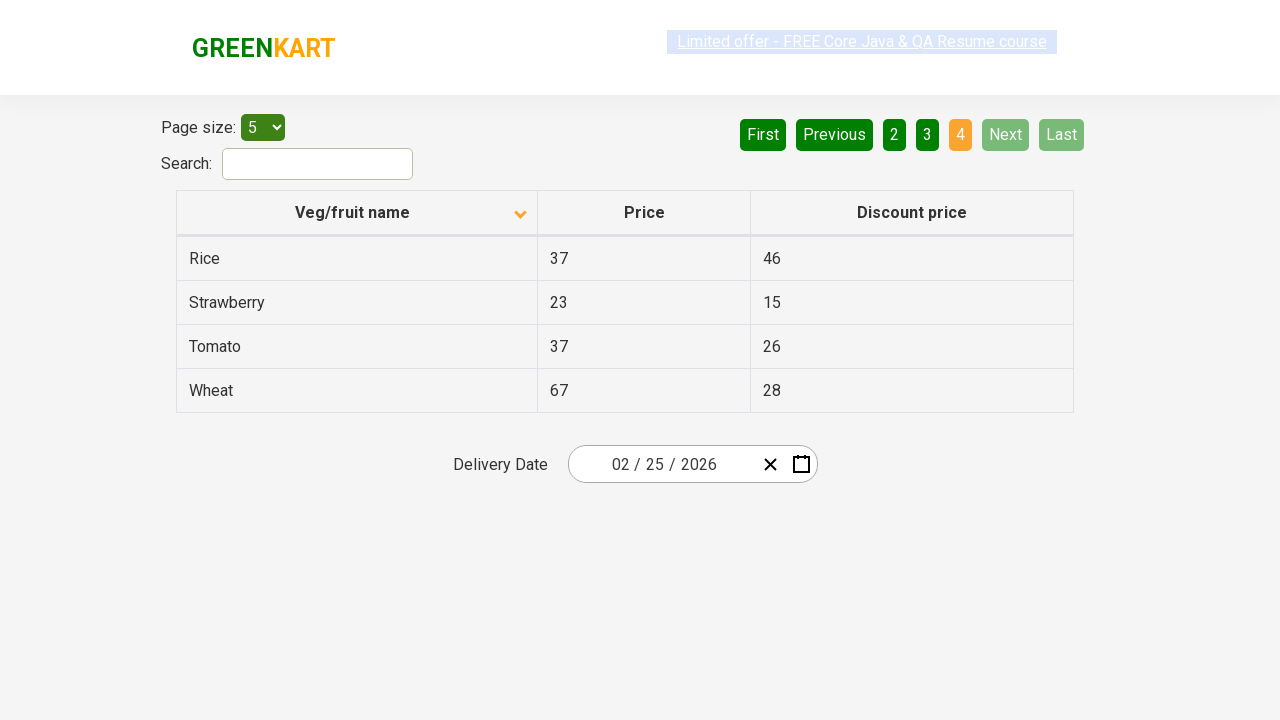

Located all product rows in current page
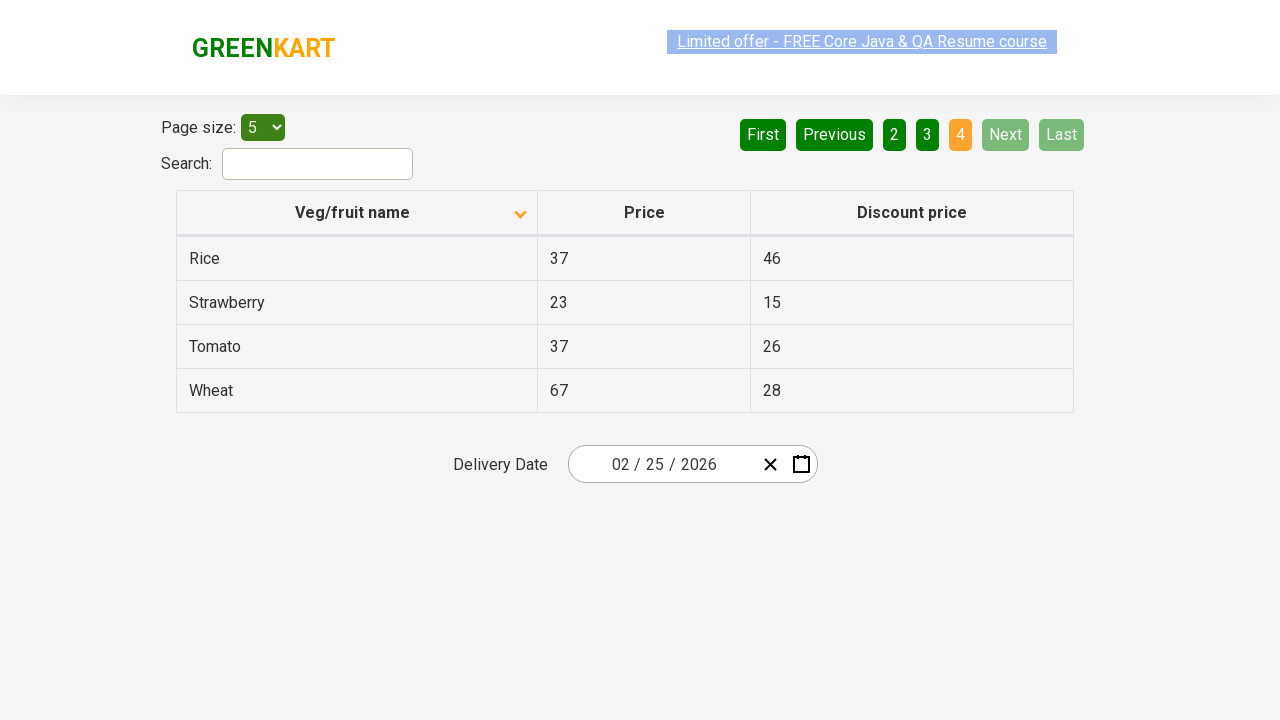

Filtered rows to find Rice product
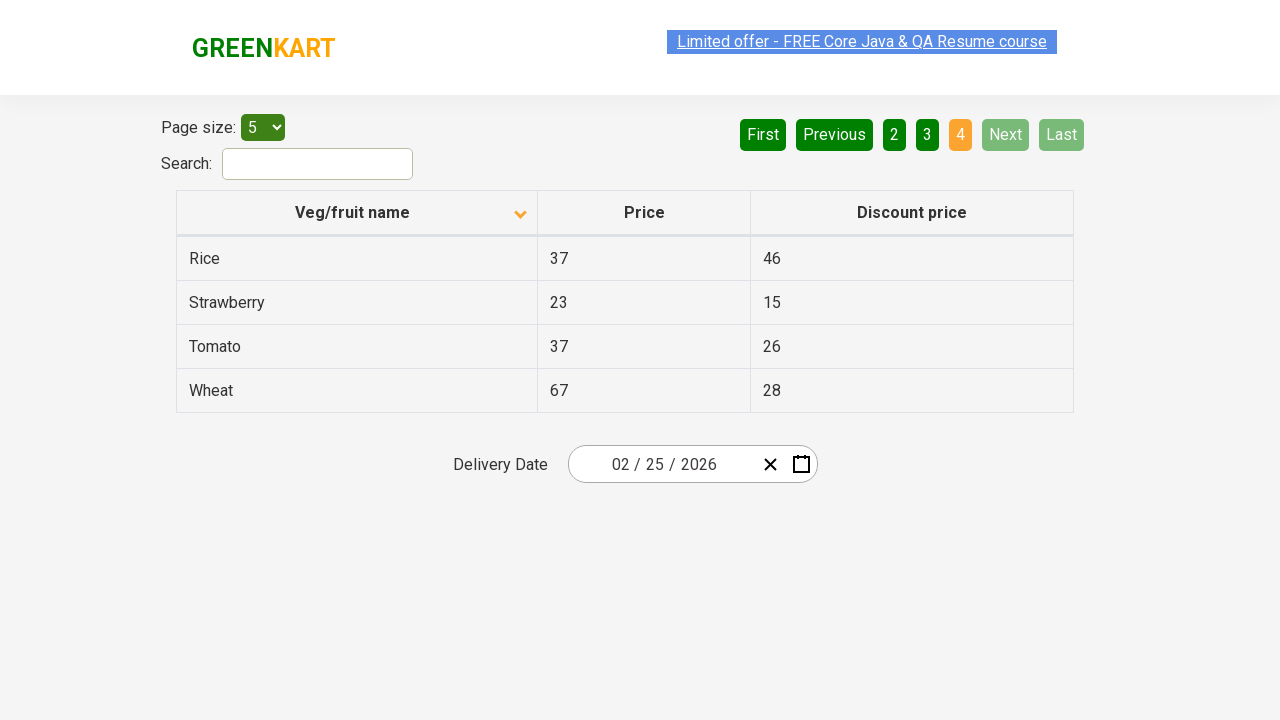

Found Rice in table, price extracted: 37
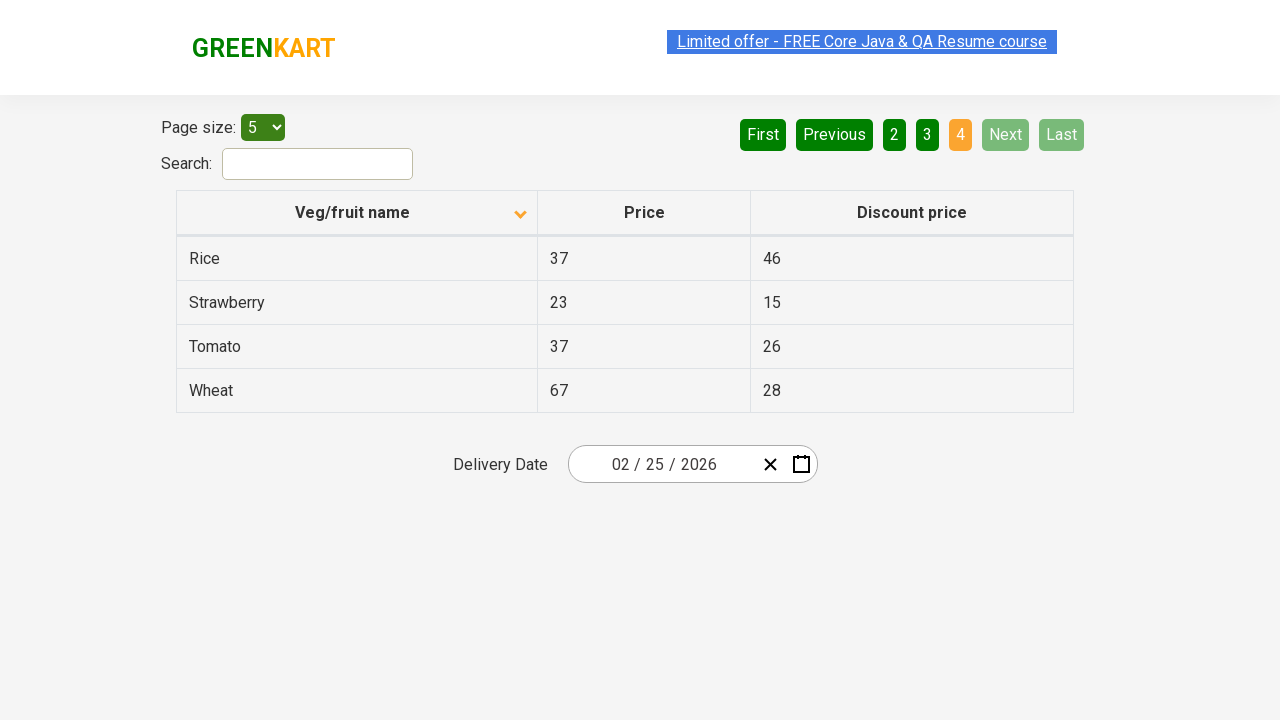

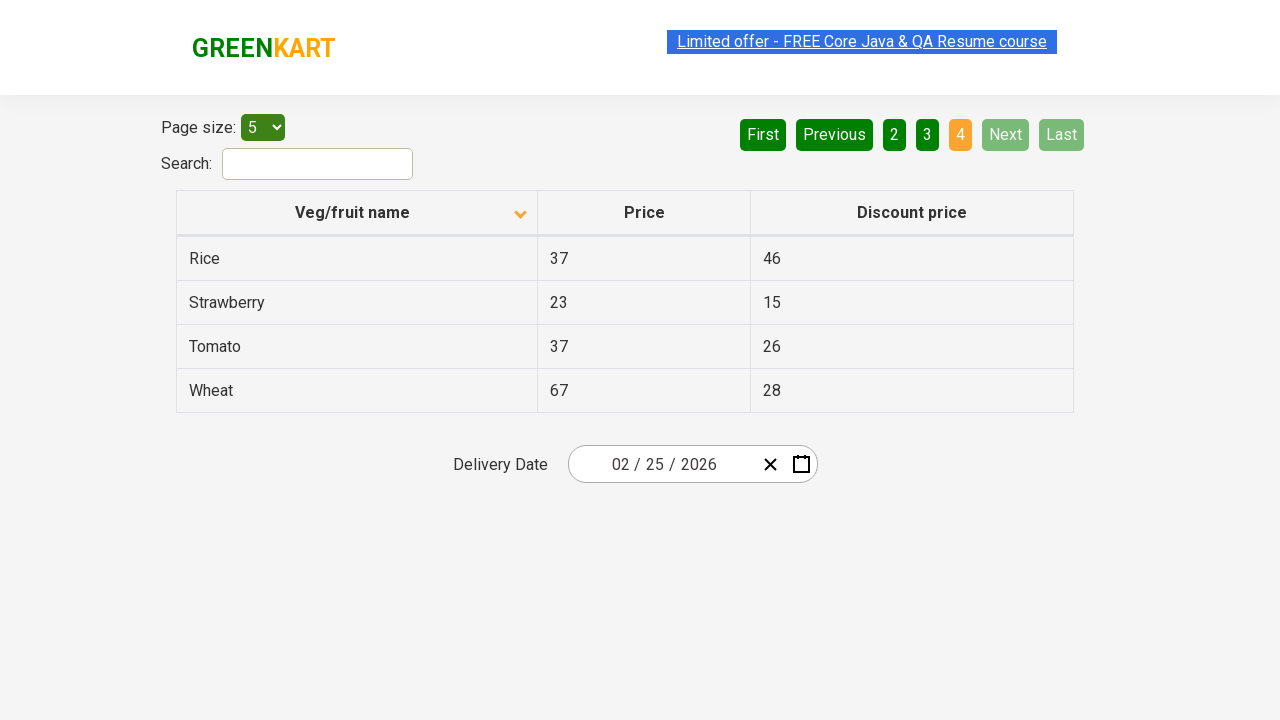